Tests clicking a button that has dynamic ID by using CSS selector to find it consistently

Starting URL: http://uitestingplayground.com/dynamicid

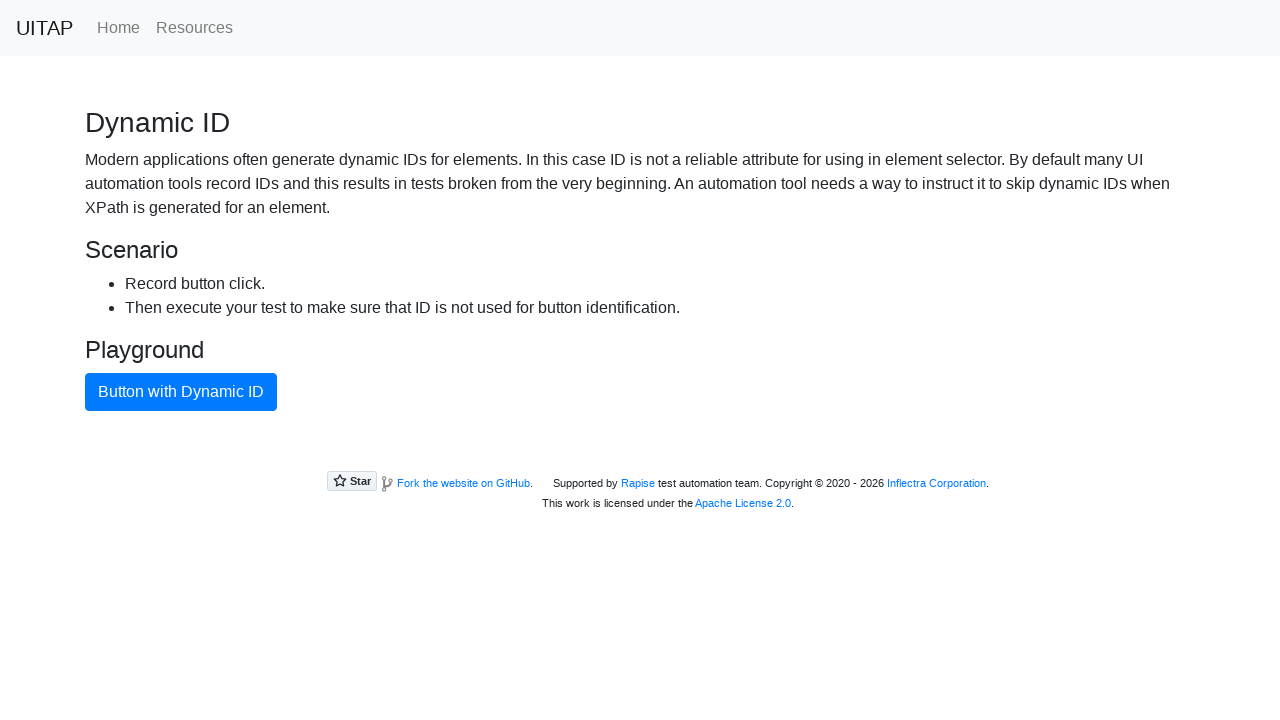

Clicked button with dynamic ID using CSS selector at (181, 392) on .btn.btn-primary
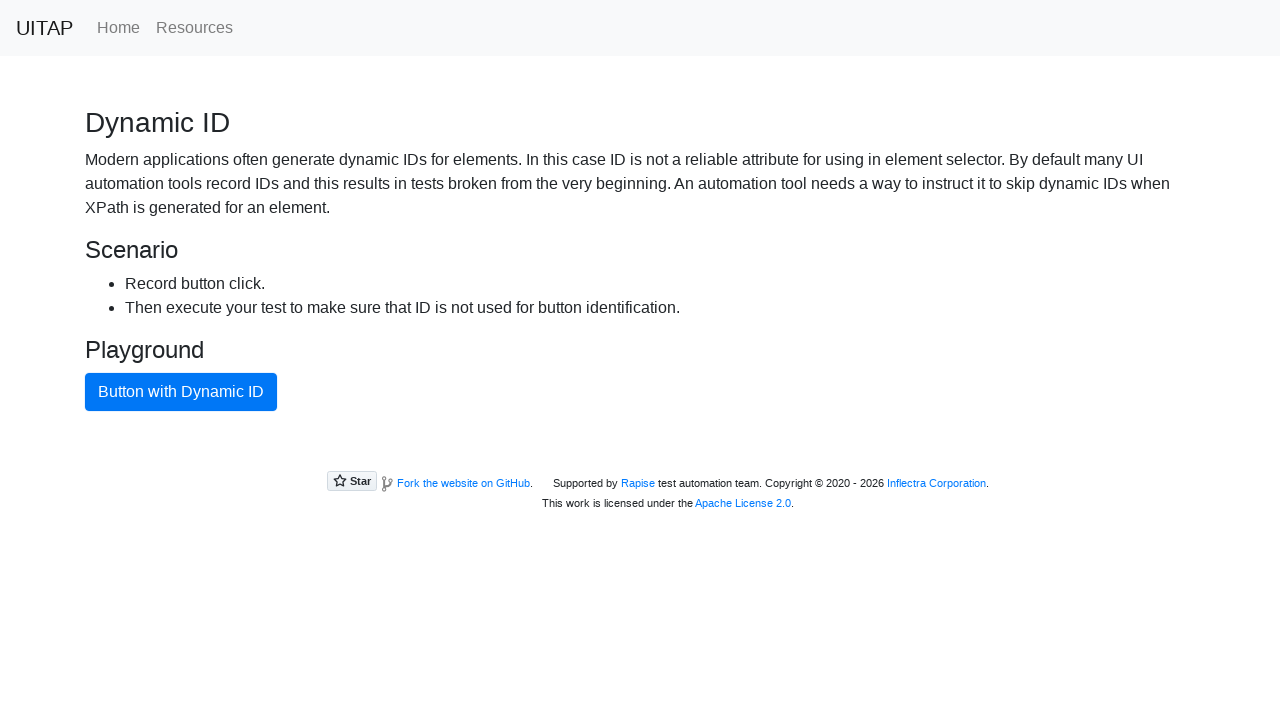

Clicked button with dynamic ID using CSS selector at (181, 392) on .btn.btn-primary
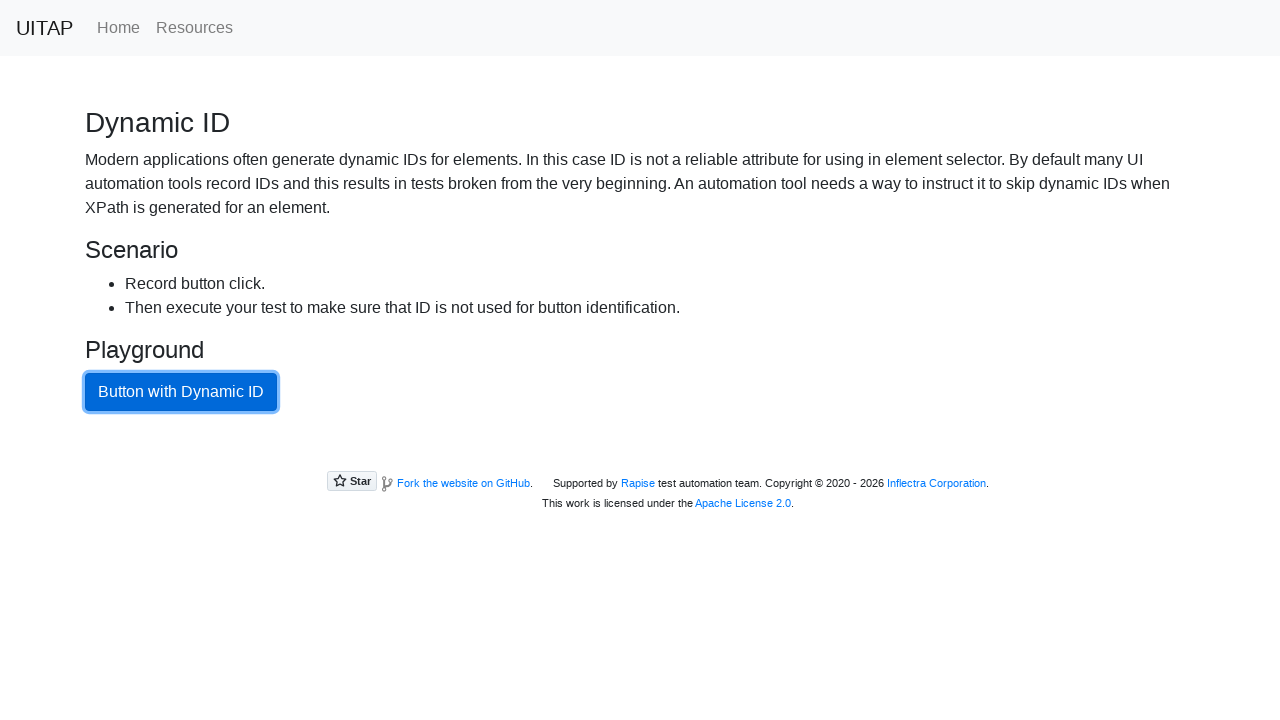

Clicked button with dynamic ID using CSS selector at (181, 392) on .btn.btn-primary
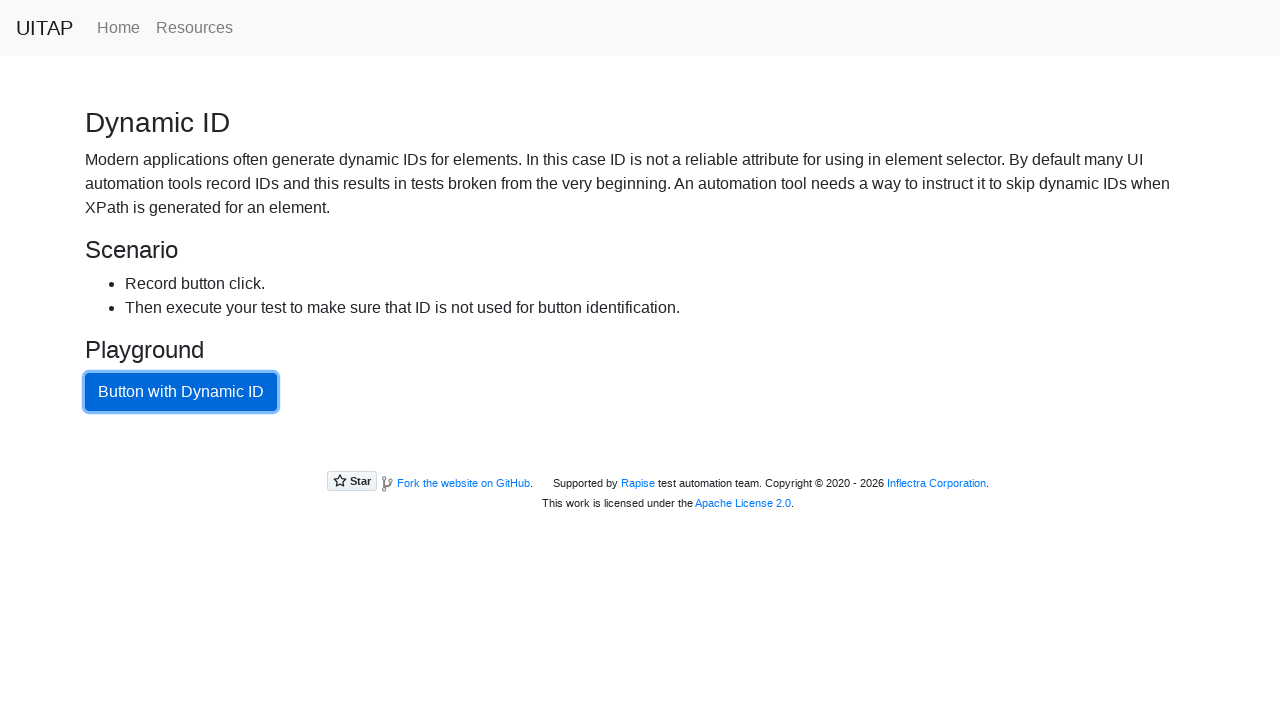

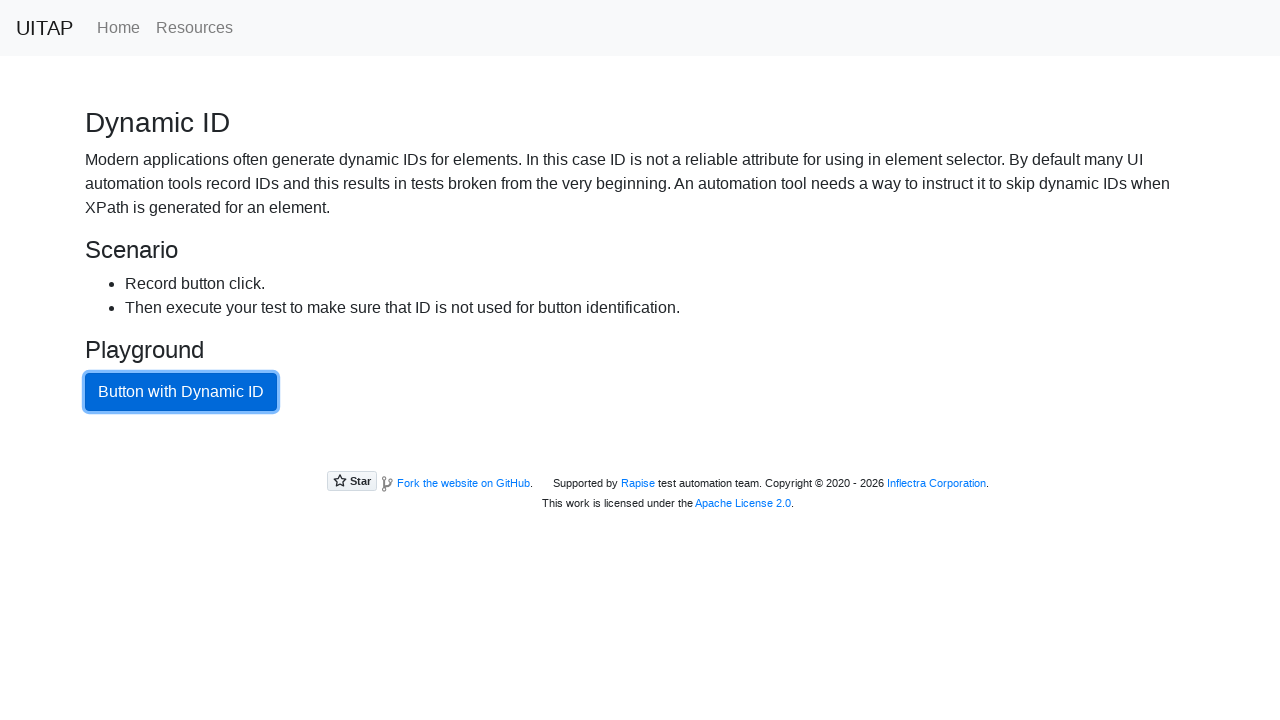